Tests a real estate website by clicking on heading links and verifying that a sidebar form field is visible with correct dimensions

Starting URL: https://flatandvilla.com/القاهرة-الجديدة

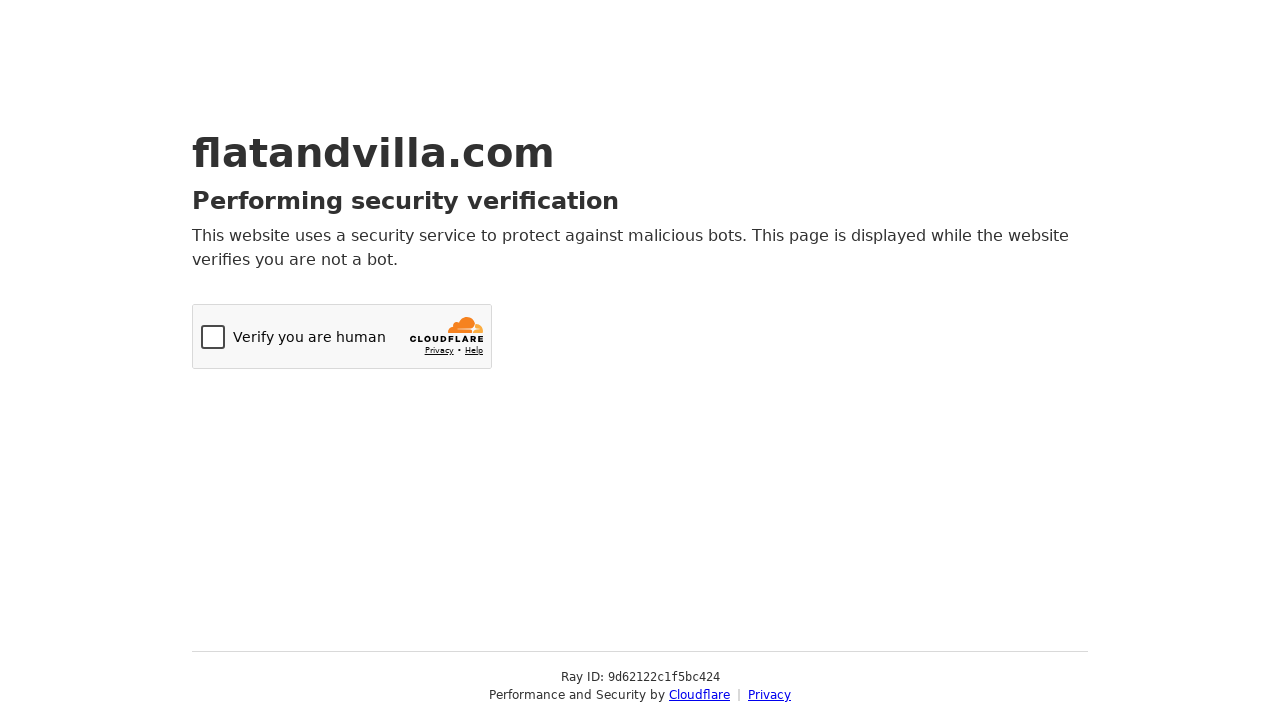

Queried all heading title links from the page
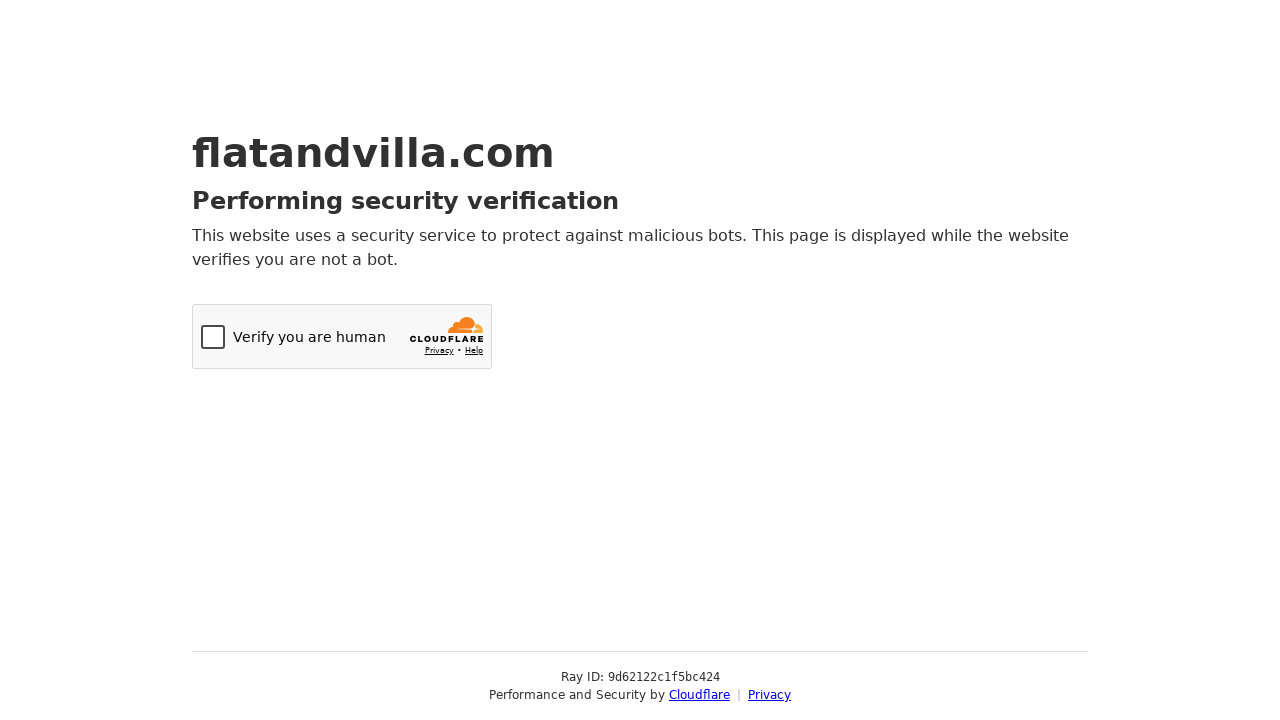

Error occurred at link index 0, skipping to next link
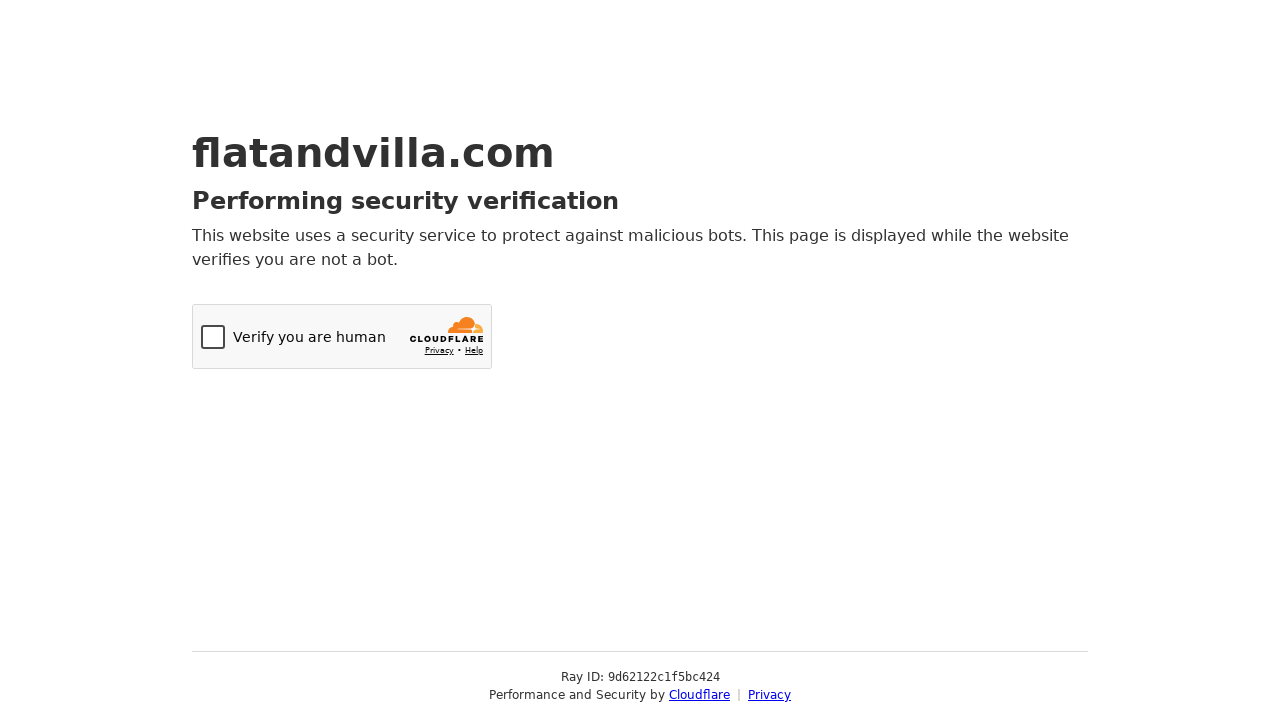

Navigated back to the real estate website homepage
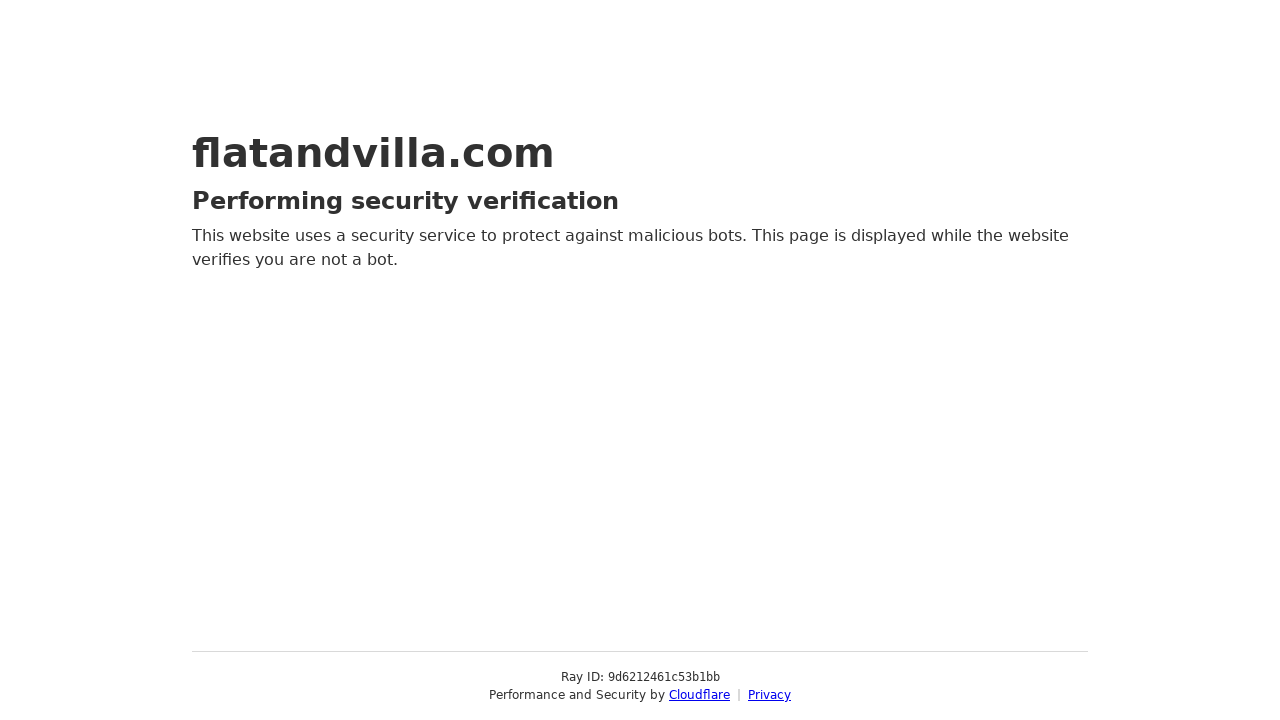

Re-queried all heading title links after navigation
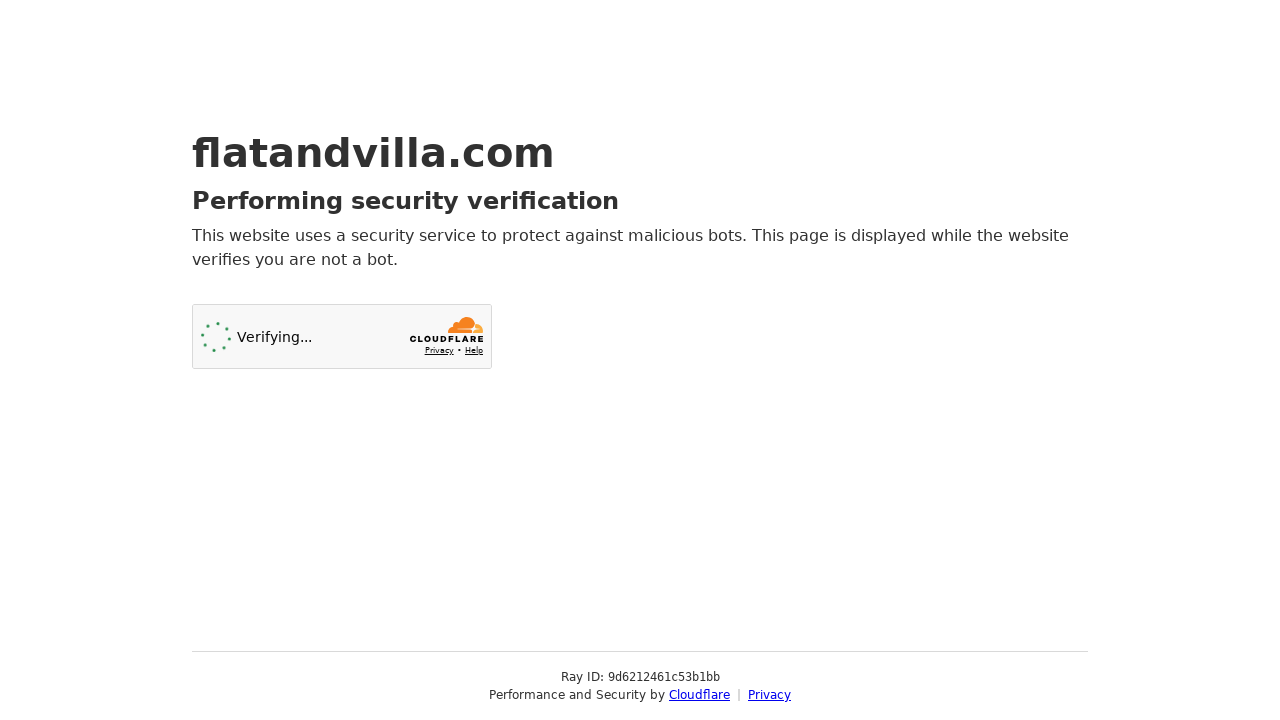

Error occurred at link index 1, skipping to next link
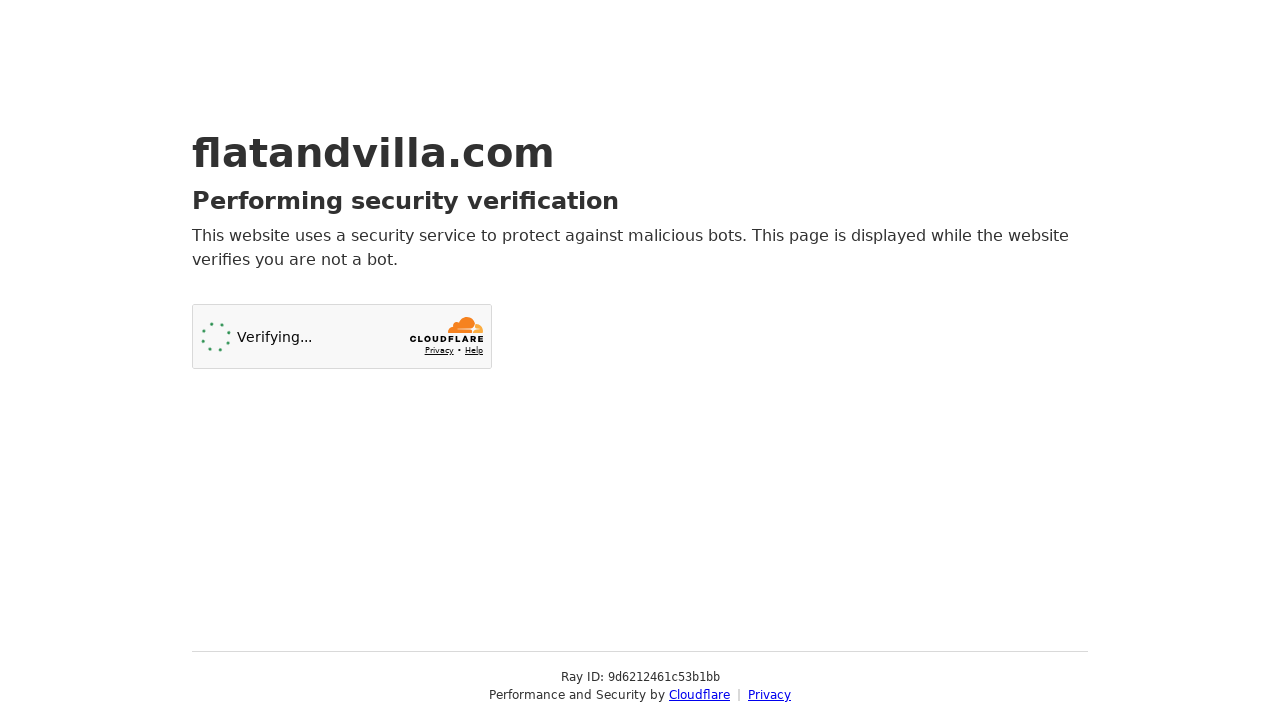

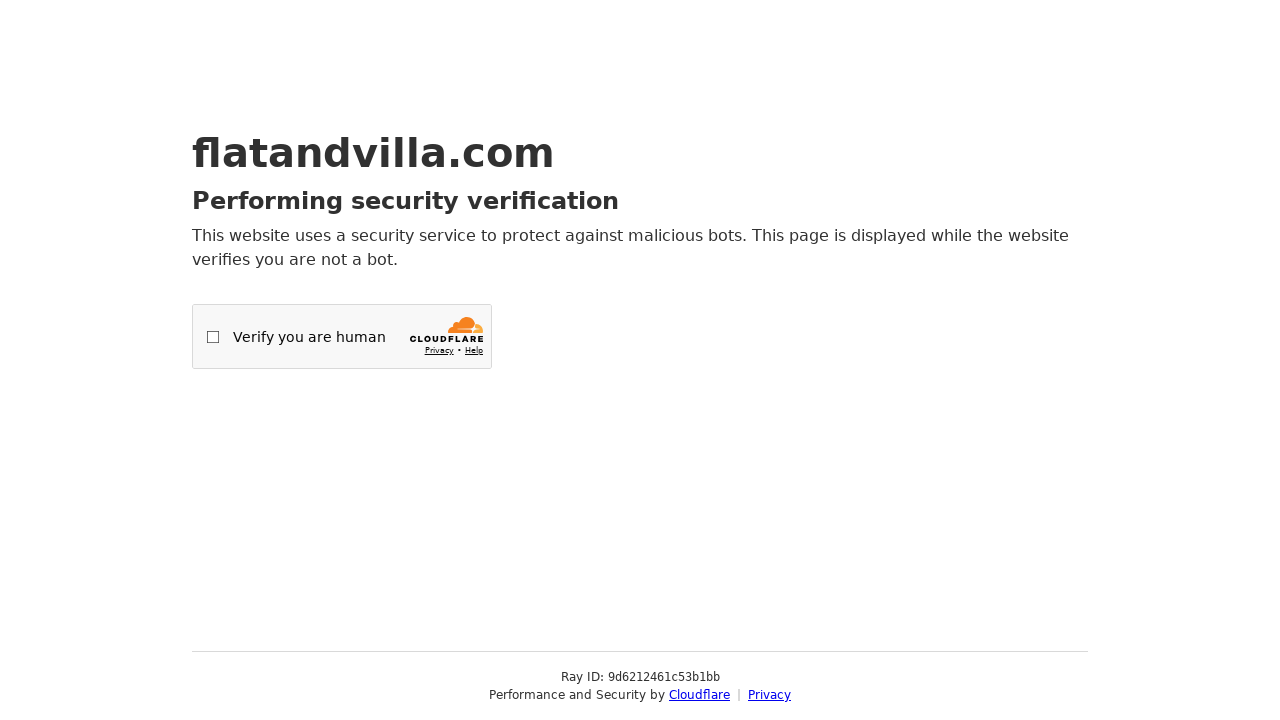